Tests Target.com search functionality by searching for "glasses" and pressing Enter

Starting URL: https://www.target.com/

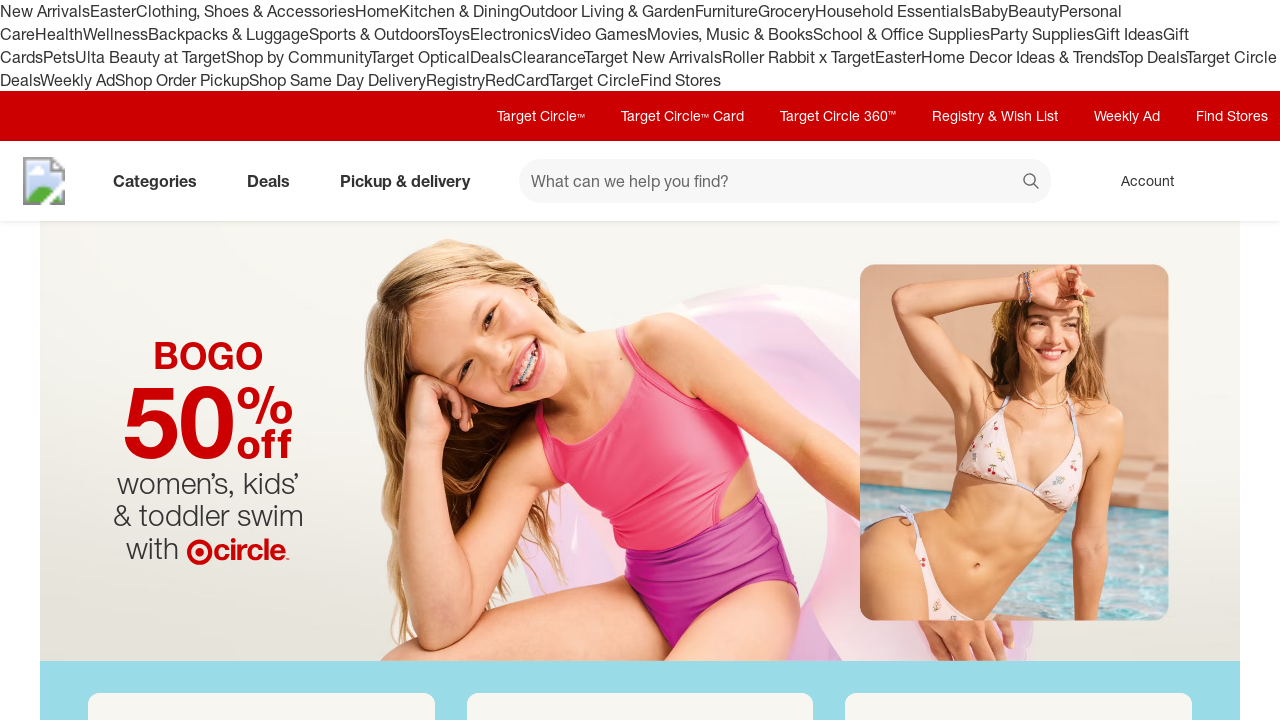

Filled search field with 'glasses' on #search
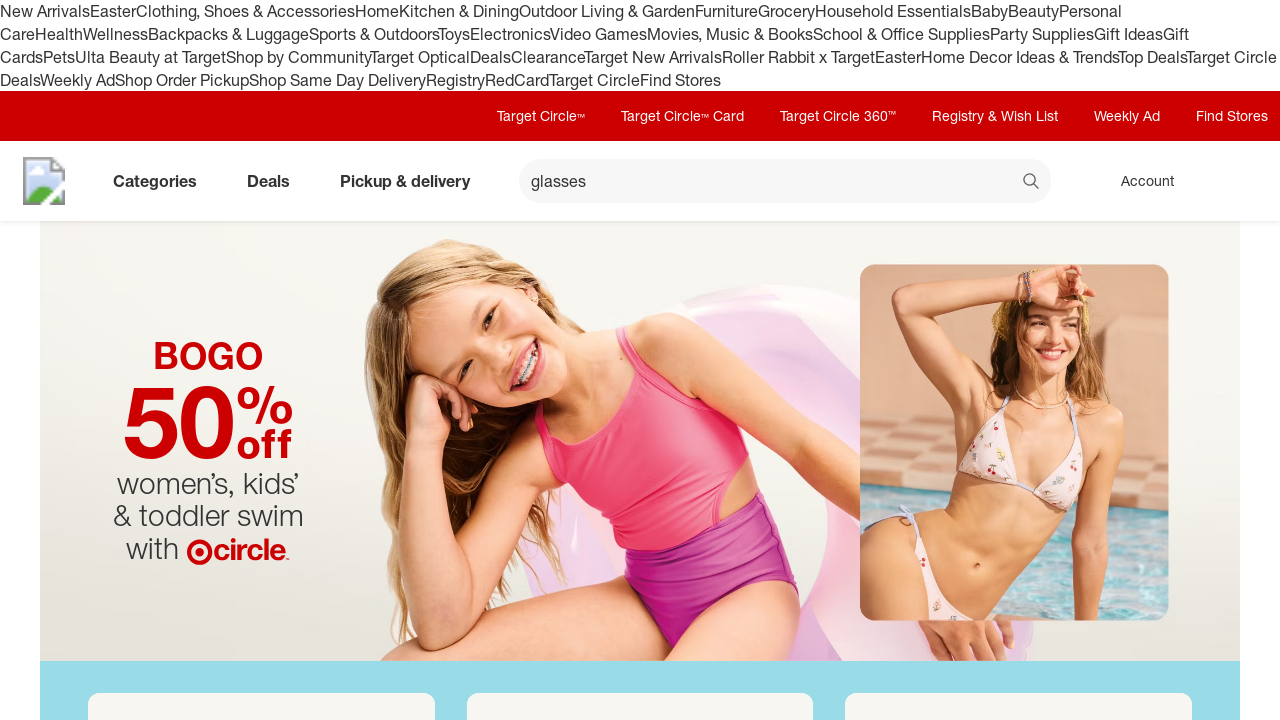

Pressed Enter to search for glasses on #search
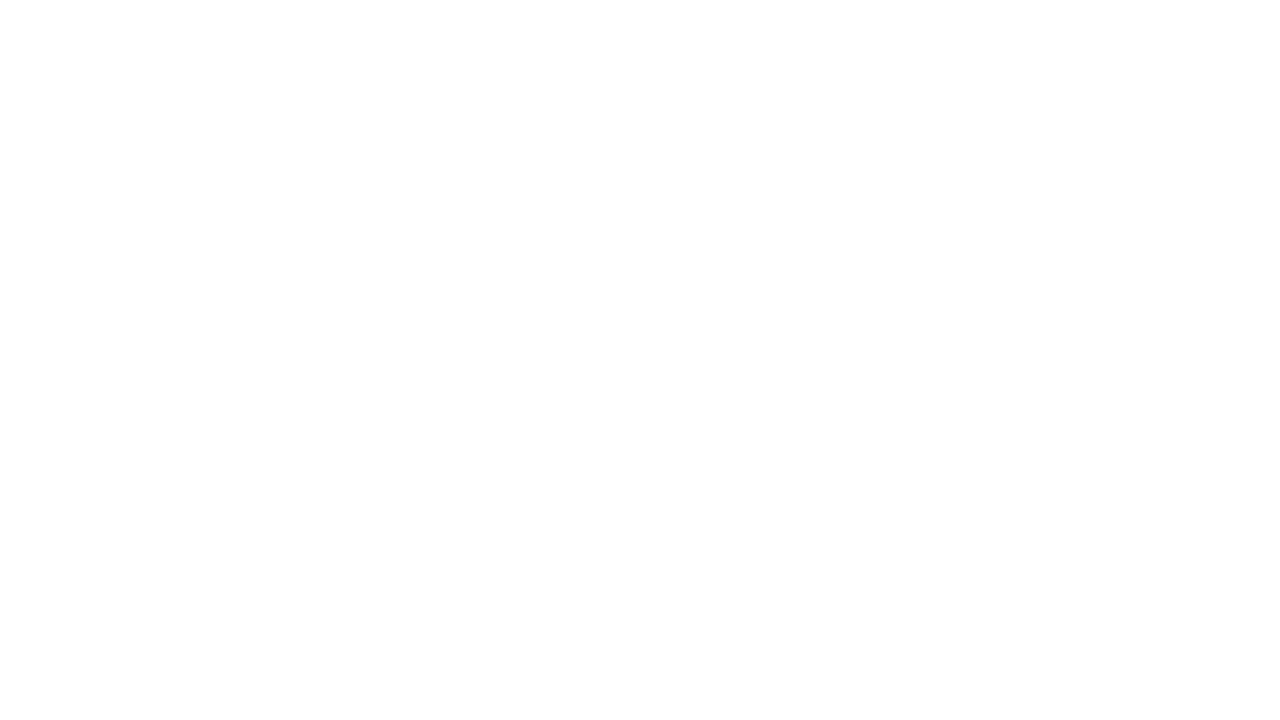

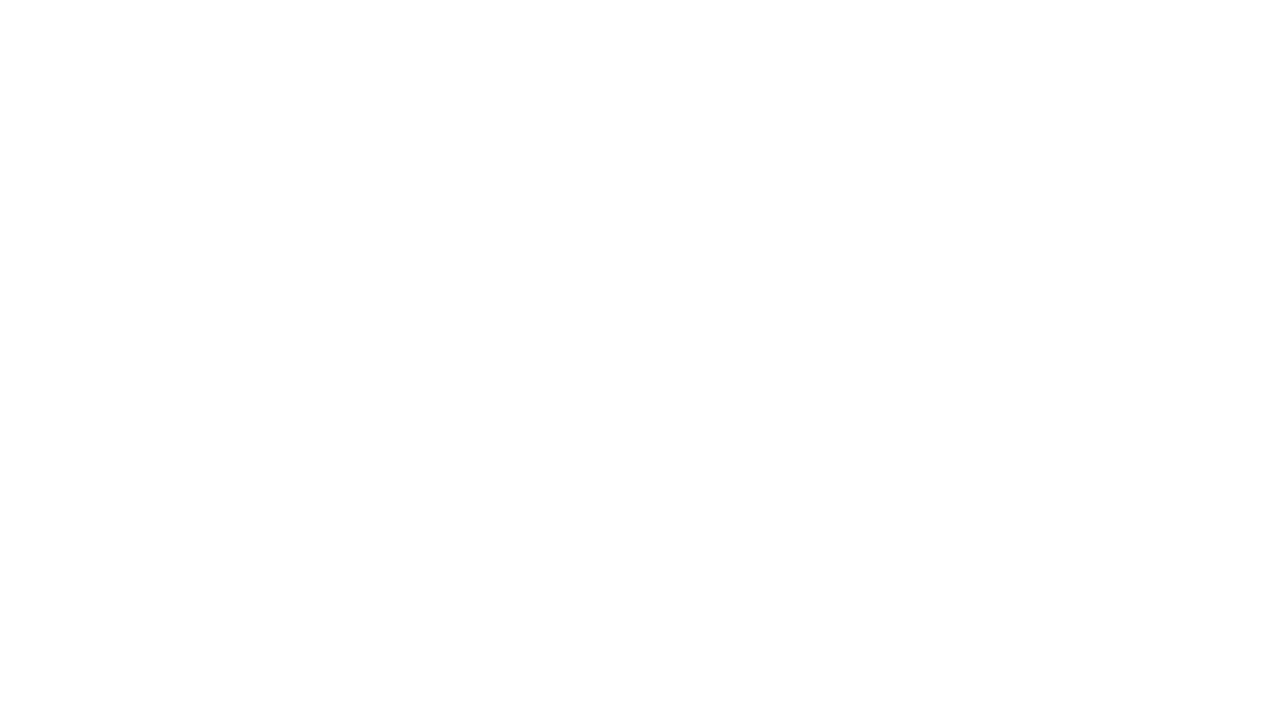